Tests navigation through the menu by clicking "Browse Languages" then "Start" and verifies that the page displays the welcome title "Welcome to 99 Bottles of Beer"

Starting URL: http://www.99-bottles-of-beer.net/

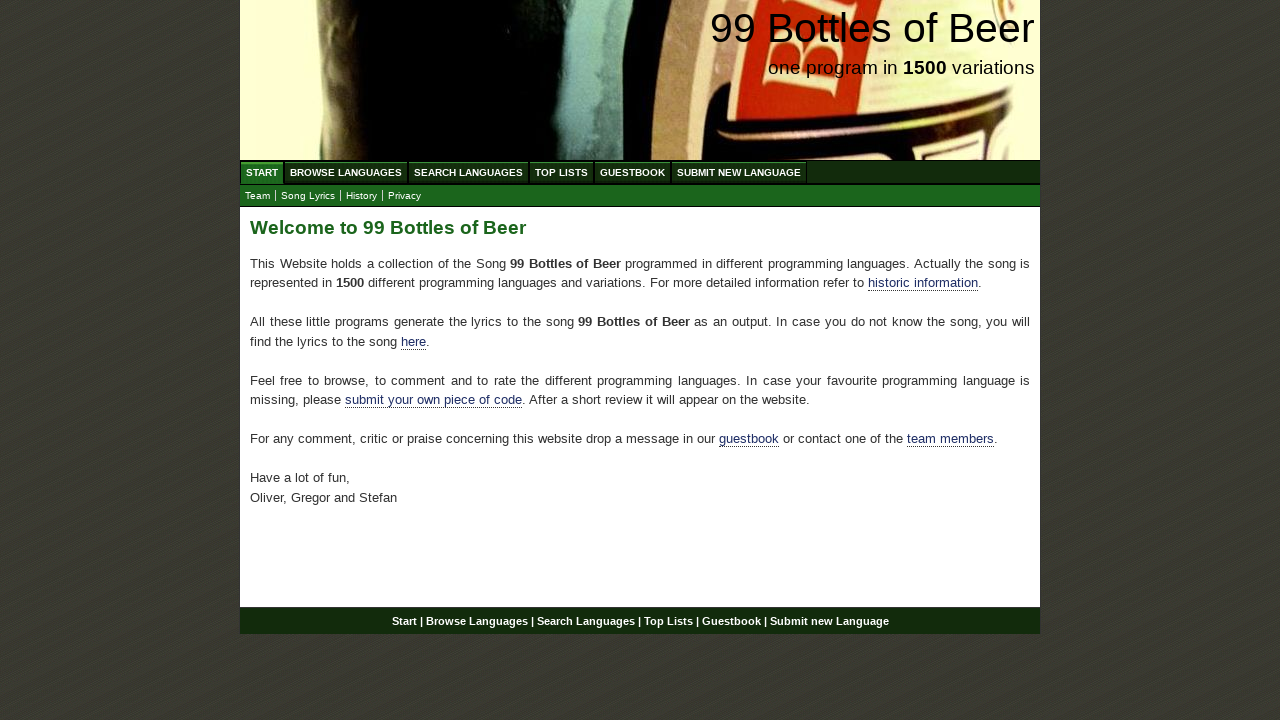

Clicked 'Browse Languages' menu item at (346, 172) on xpath=//body/div[@id='wrap']/div[@id='navigation']/ul[@id='menu']/li/a[@href='/a
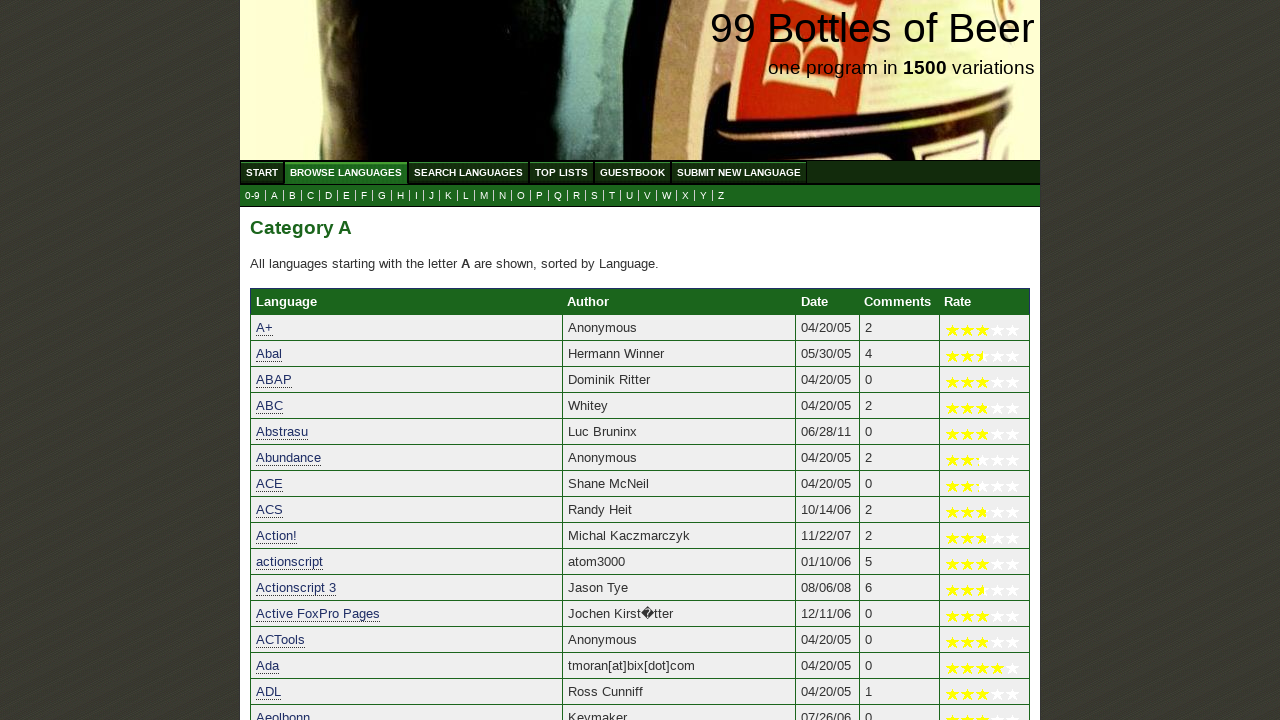

Clicked 'Start' menu item at (262, 172) on xpath=//body/div[@id='wrap']/div[@id='navigation']/ul[@id='menu']/li/a[@href='/'
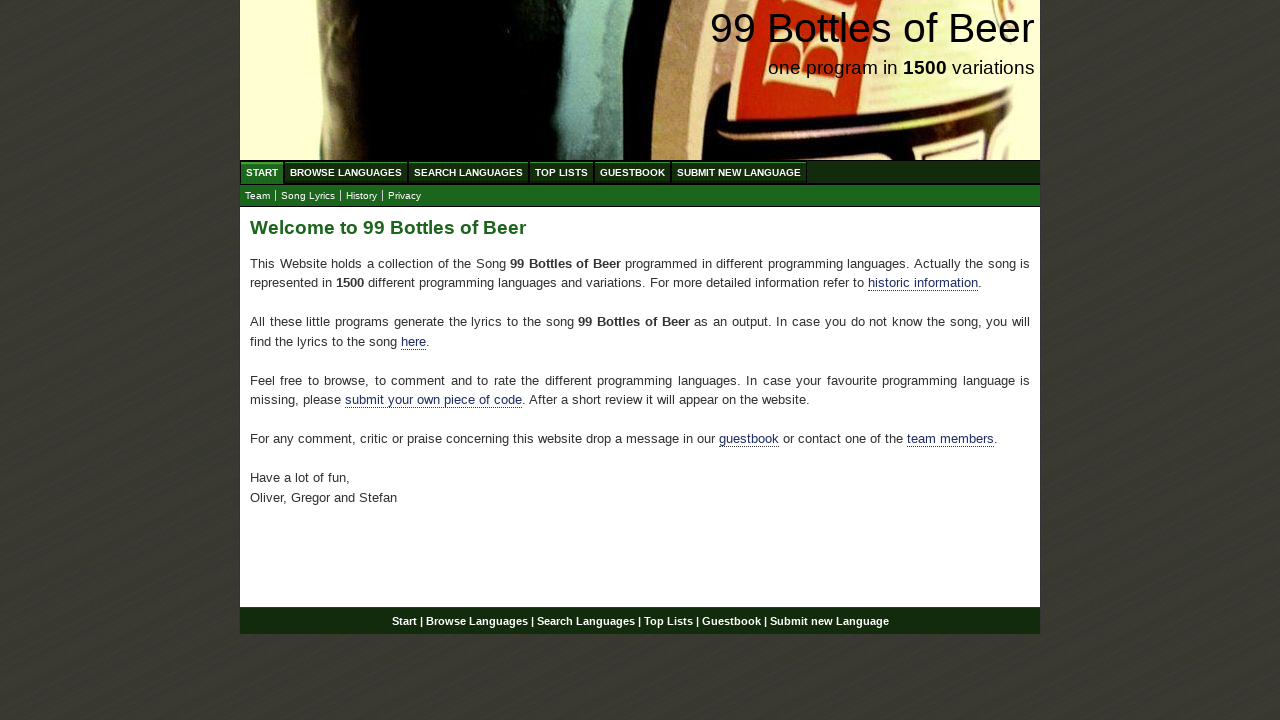

Verified welcome title displays 'Welcome to 99 Bottles of Beer'
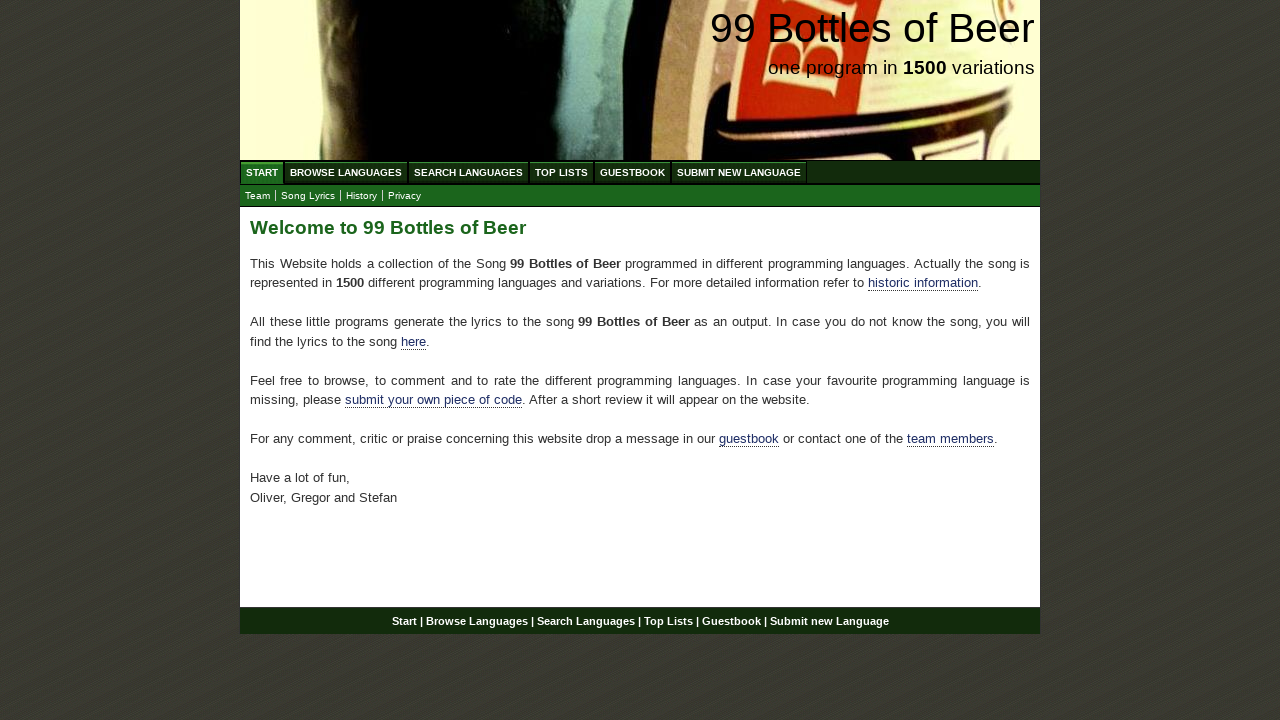

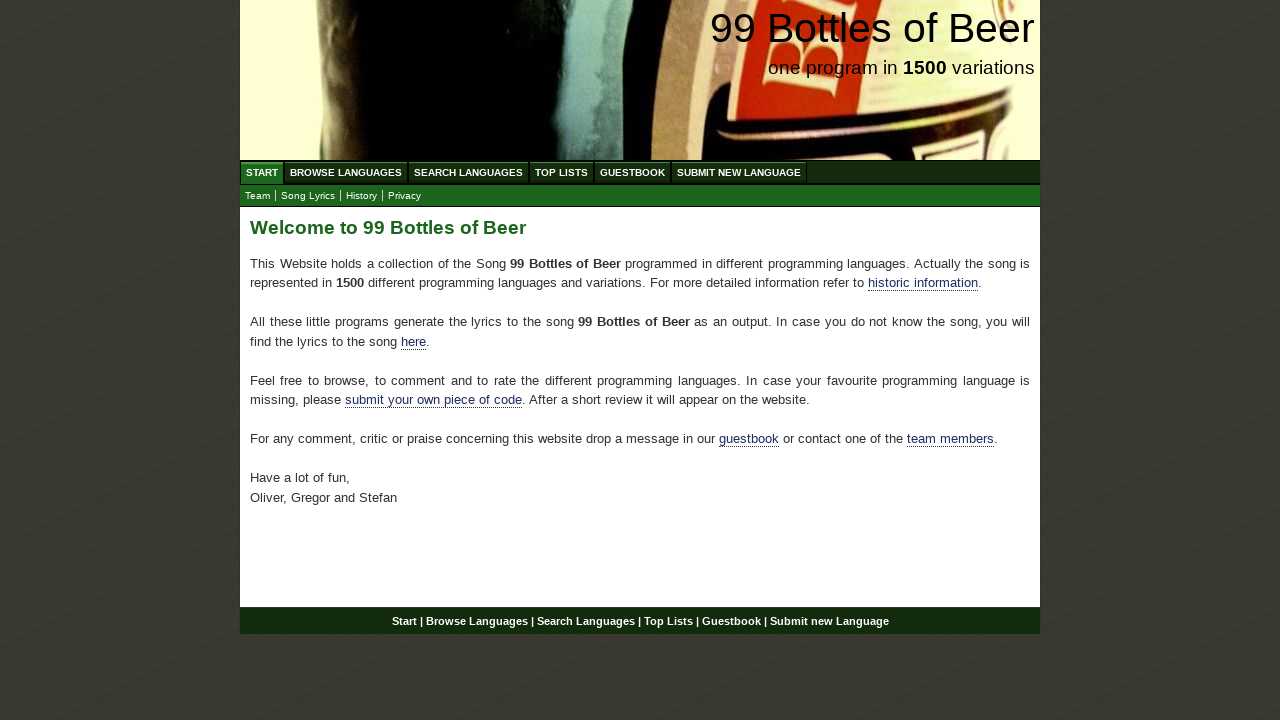